Solves a math captcha by extracting a value from an element attribute, calculating the result, and submitting the form with checkbox selections

Starting URL: http://suninjuly.github.io/get_attribute.html

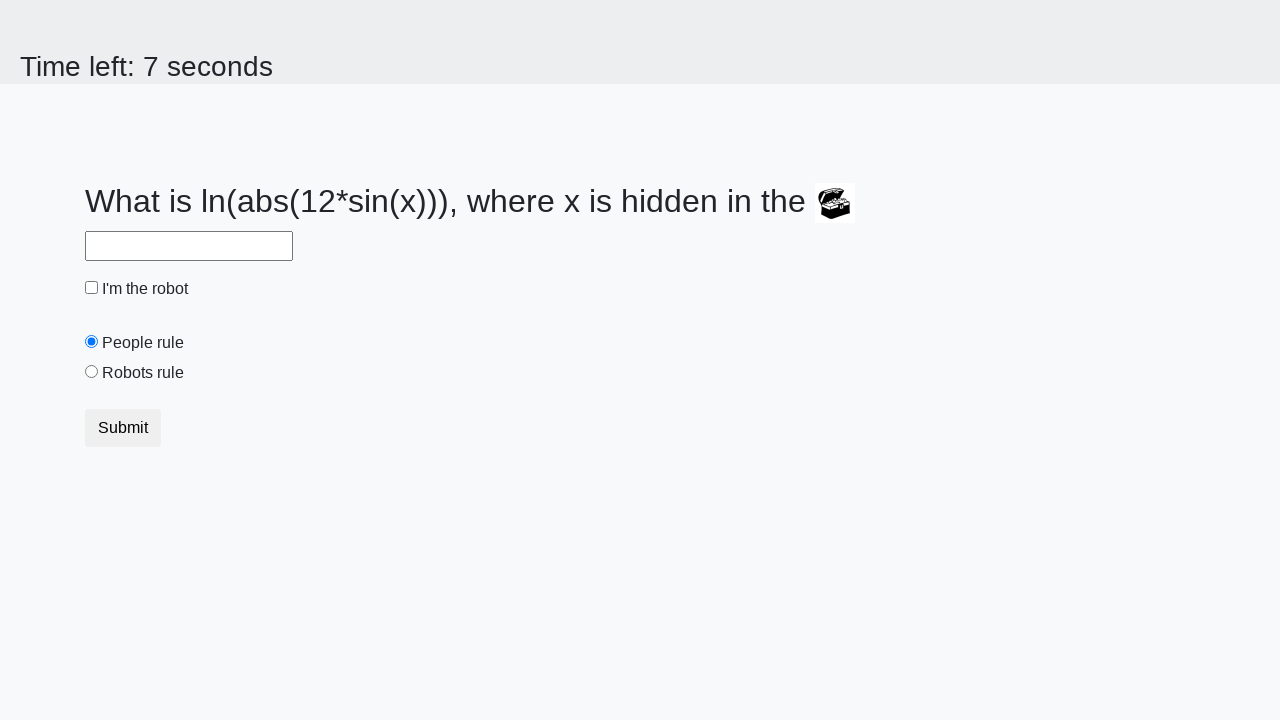

Located treasure element with valuex attribute
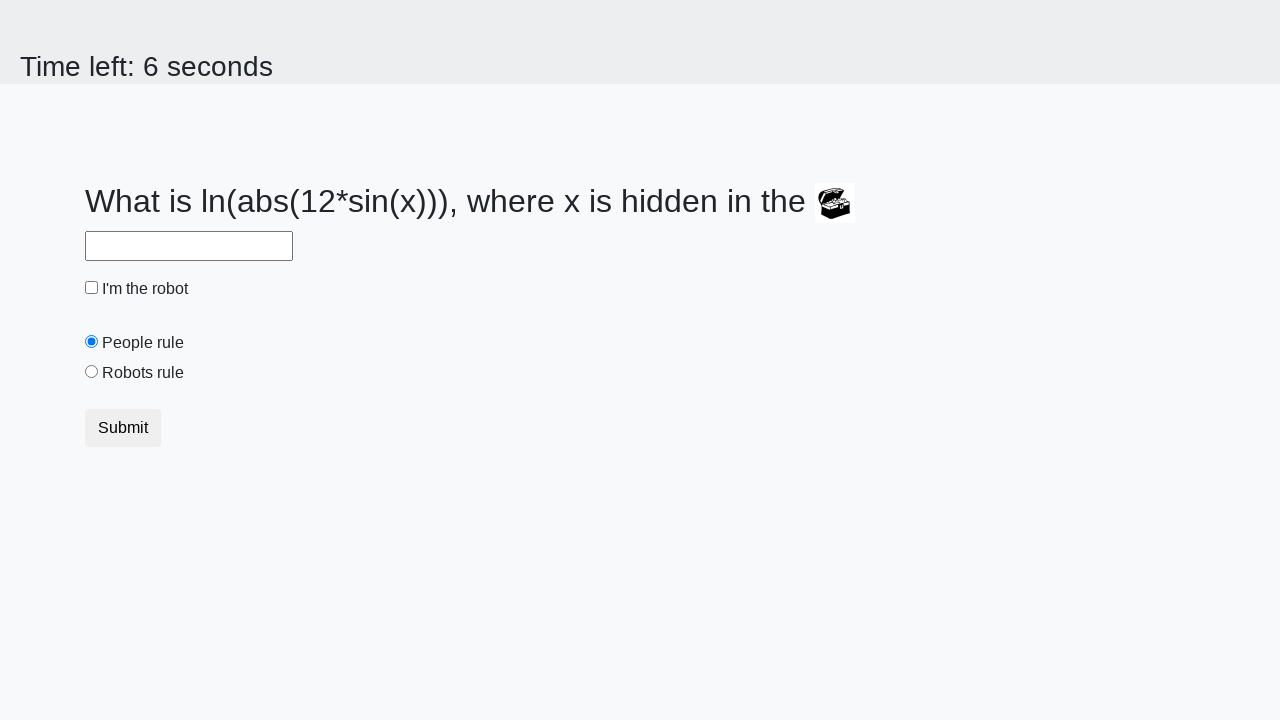

Extracted valuex attribute value: 42
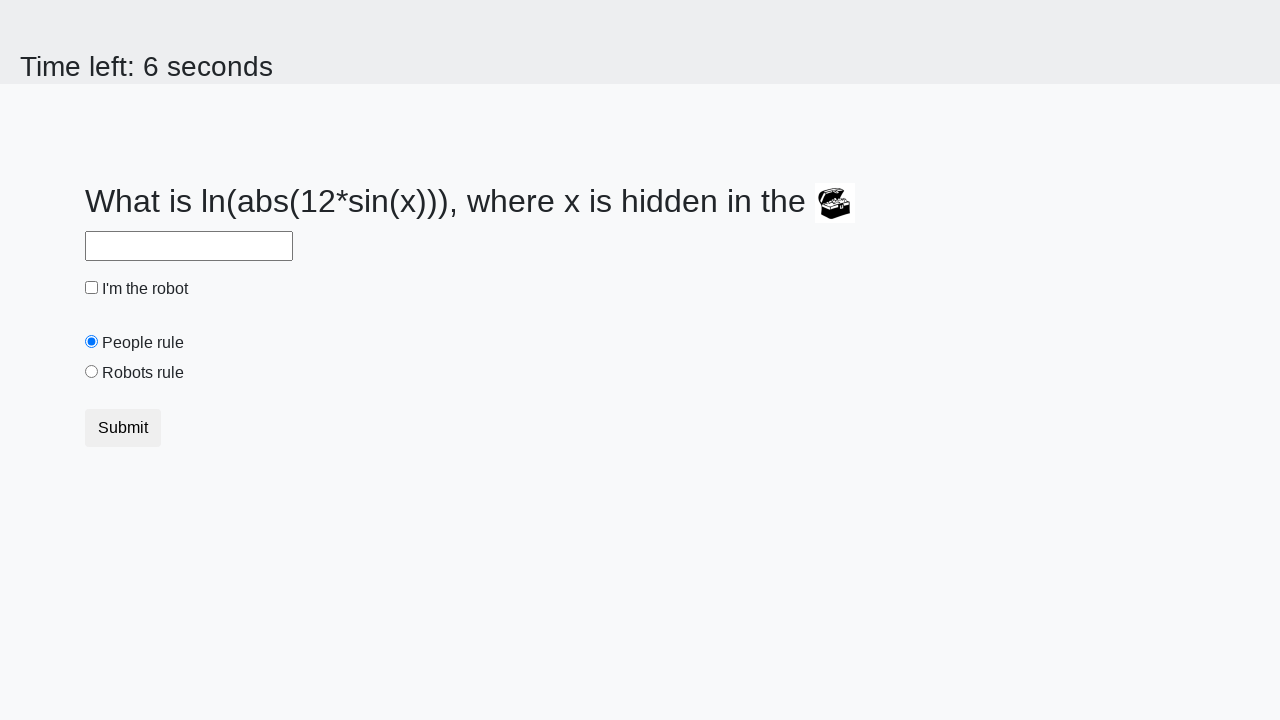

Calculated math captcha result: 2.3977369489010405
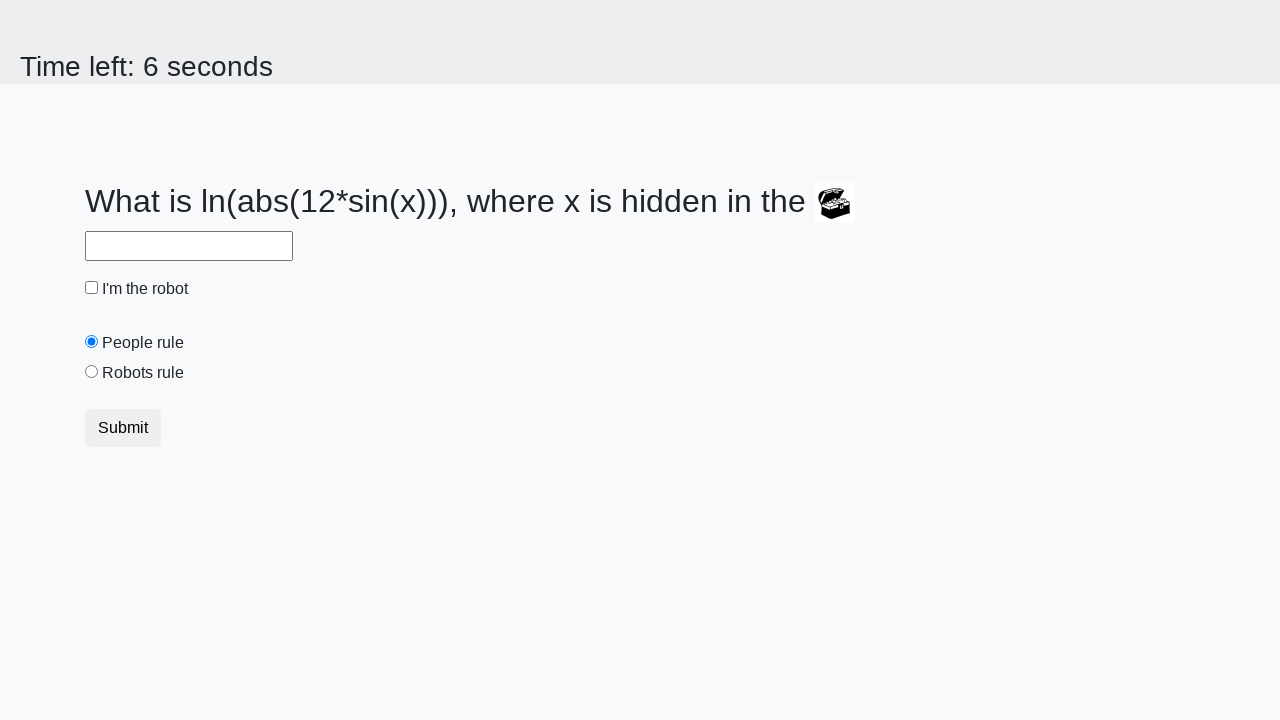

Filled answer field with calculated result: 2.3977369489010405 on #answer
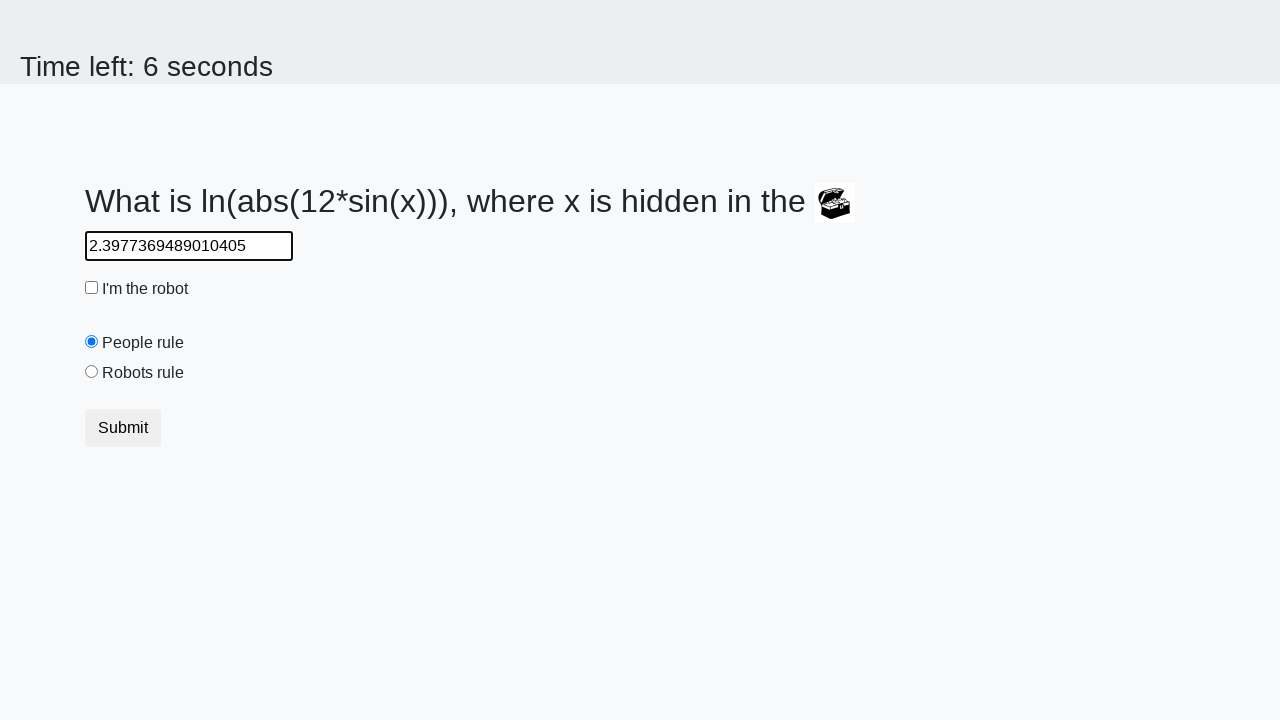

Checked the robot checkbox at (92, 288) on #robotCheckbox
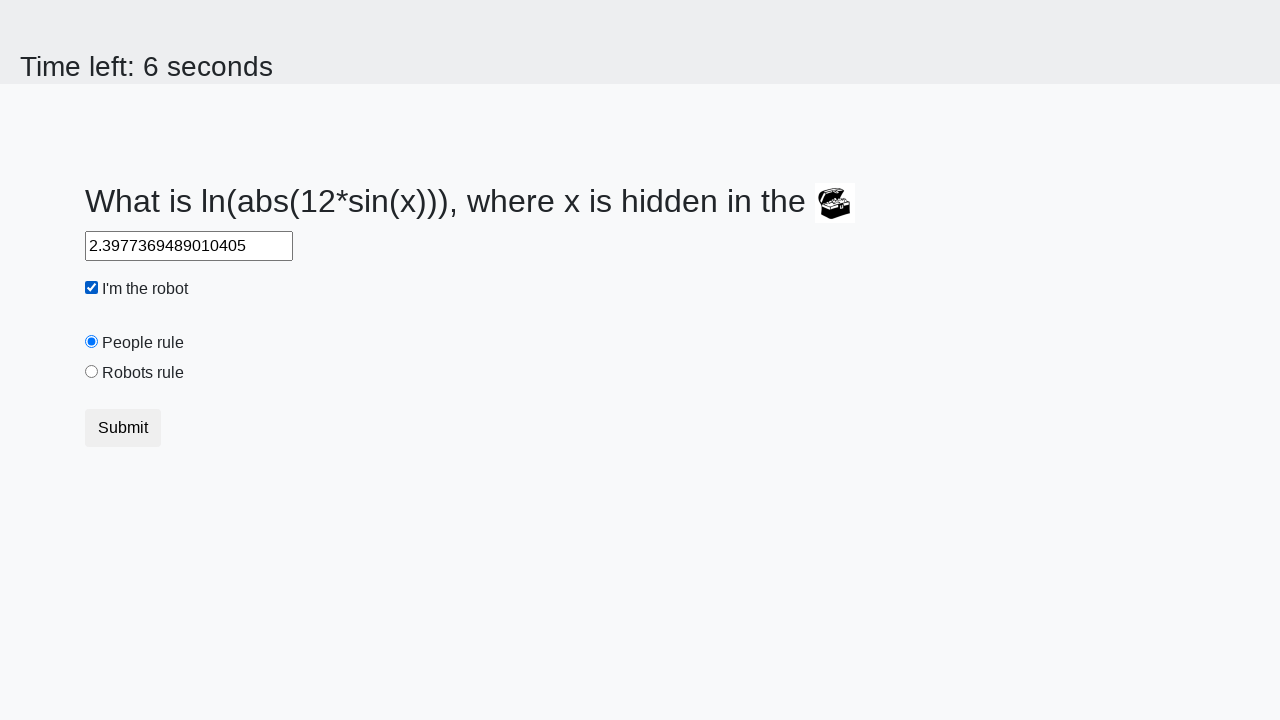

Selected the robots rule radio button at (92, 372) on #robotsRule
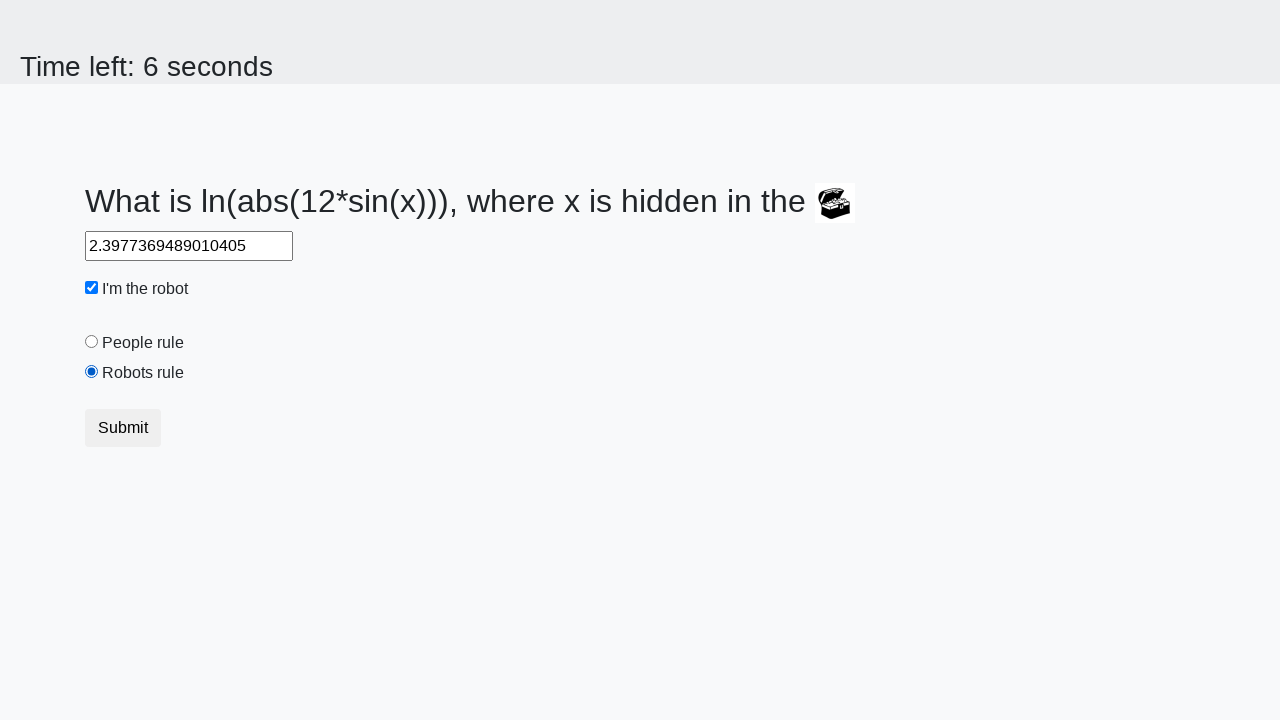

Submitted the form at (123, 428) on button.btn
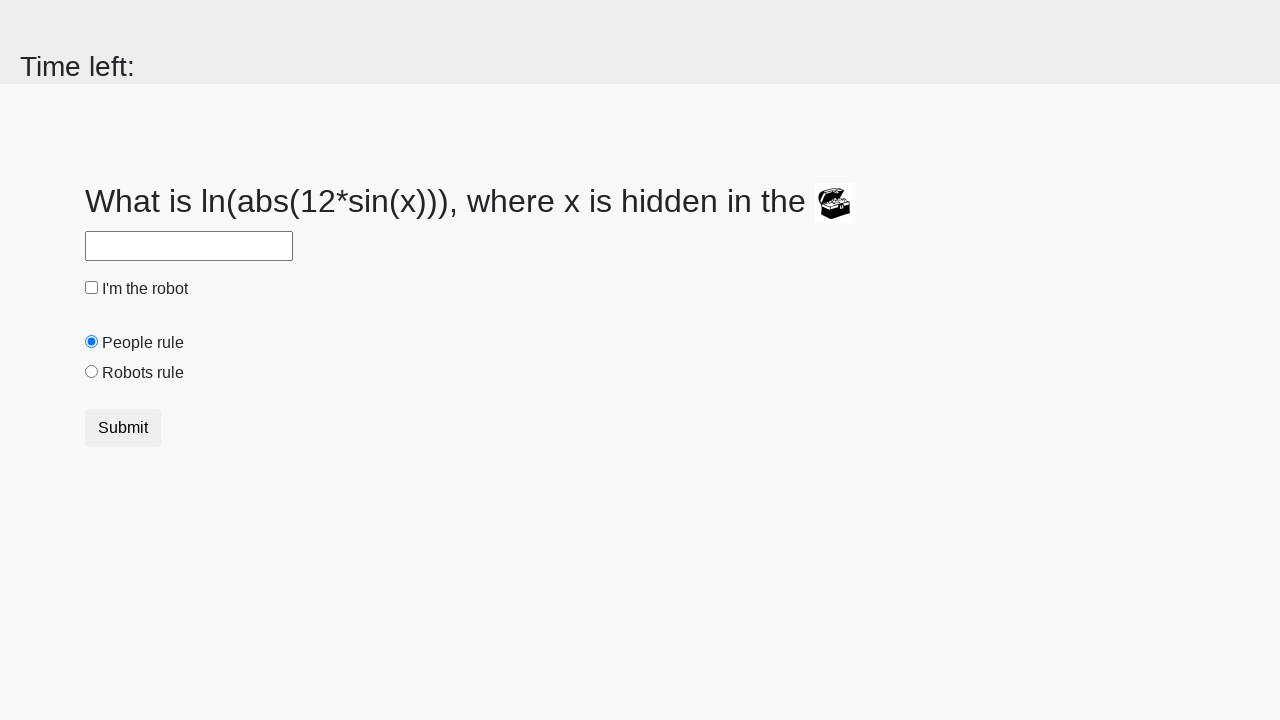

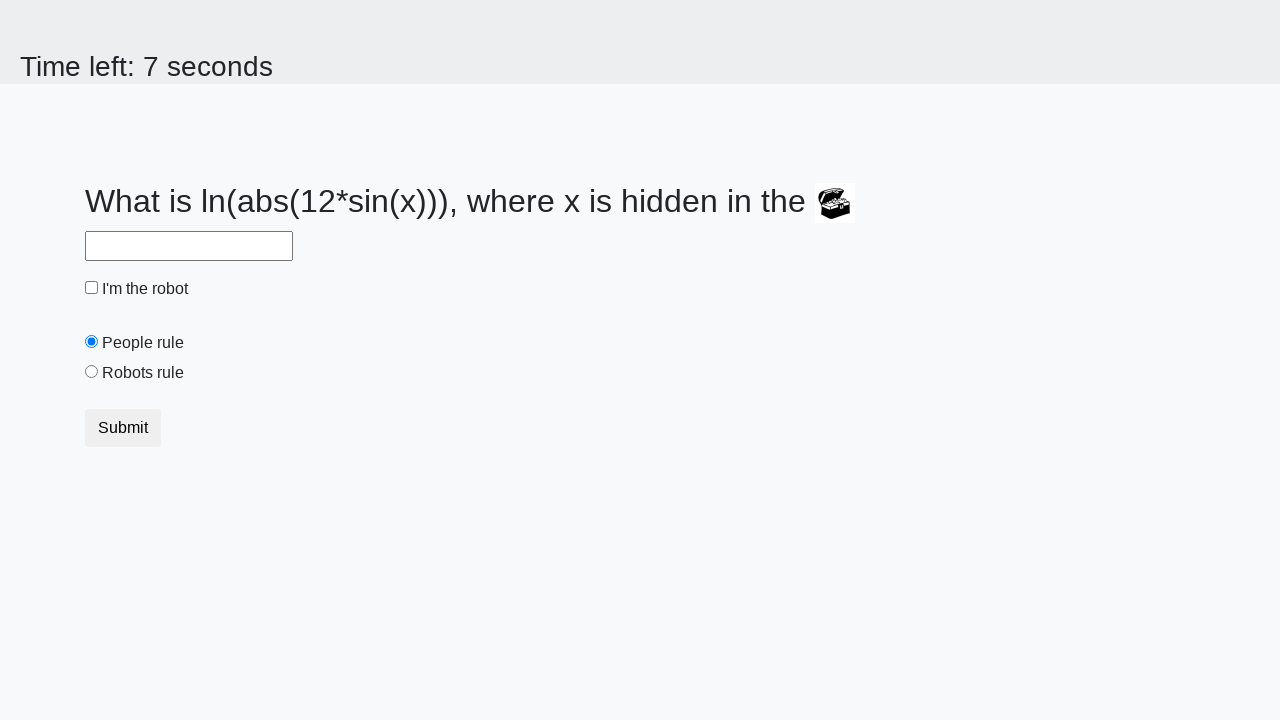